Tests checkbox interaction by clicking on the Senior Citizen Discount checkbox and verifying its selection state

Starting URL: https://rahulshettyacademy.com/dropdownsPractise/

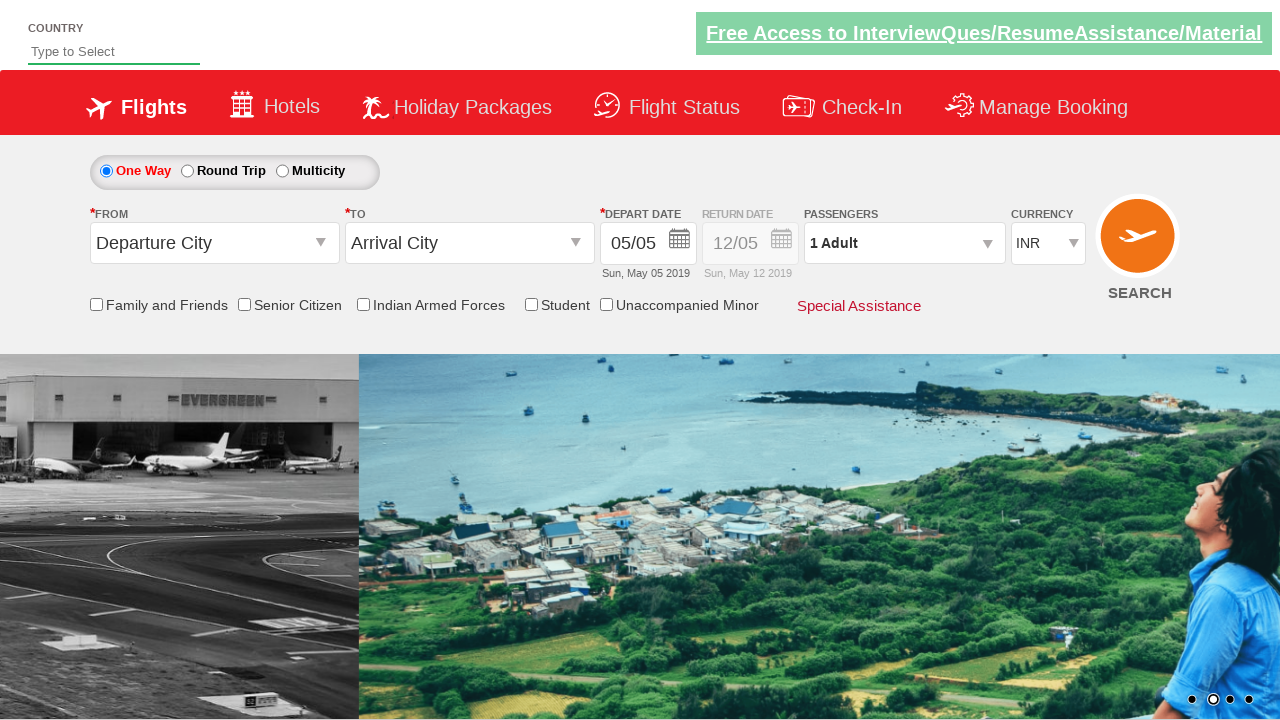

Checked initial state of Senior Citizen Discount checkbox
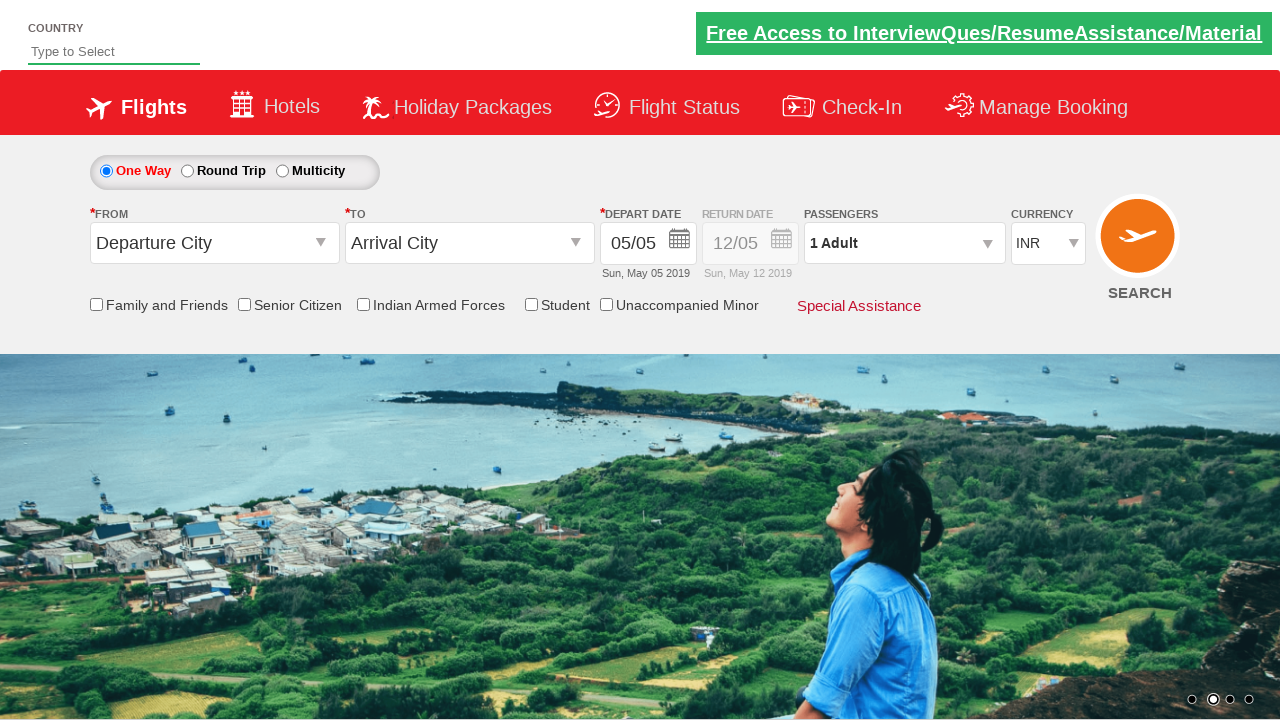

Clicked Senior Citizen Discount checkbox at (244, 304) on input[id*='SeniorCitizenDiscount']
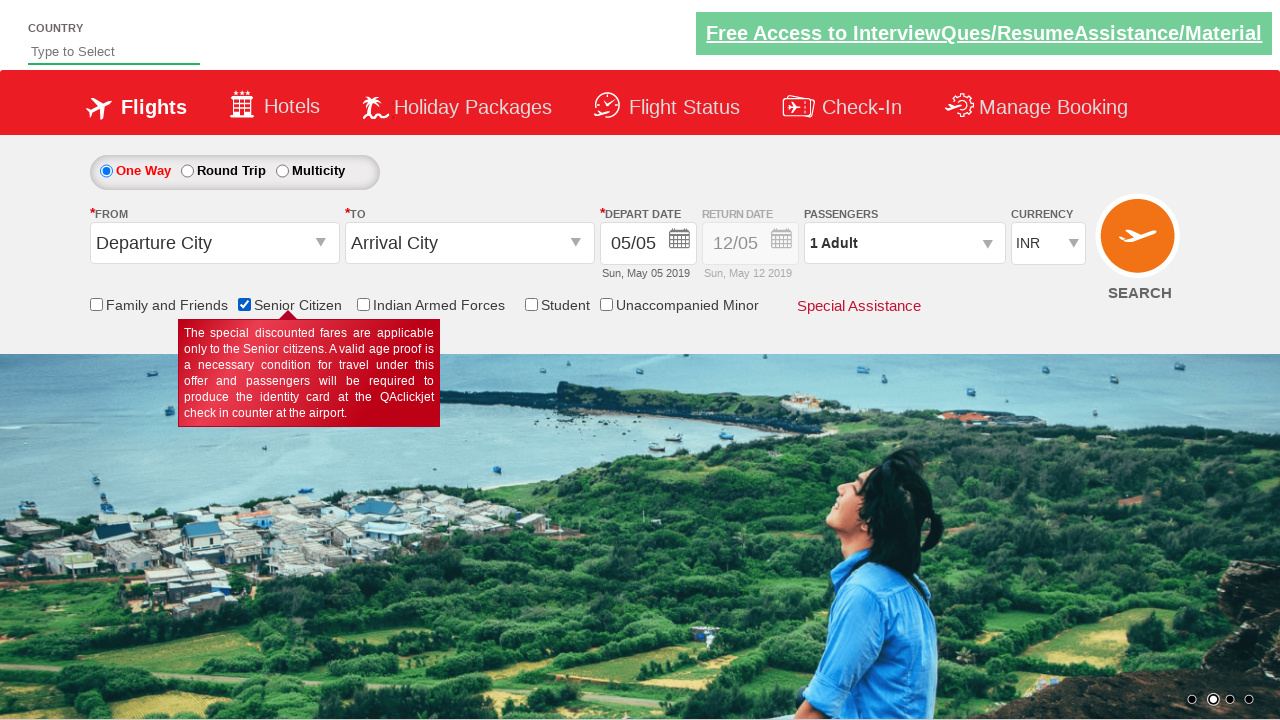

Verified Senior Citizen Discount checkbox is now selected
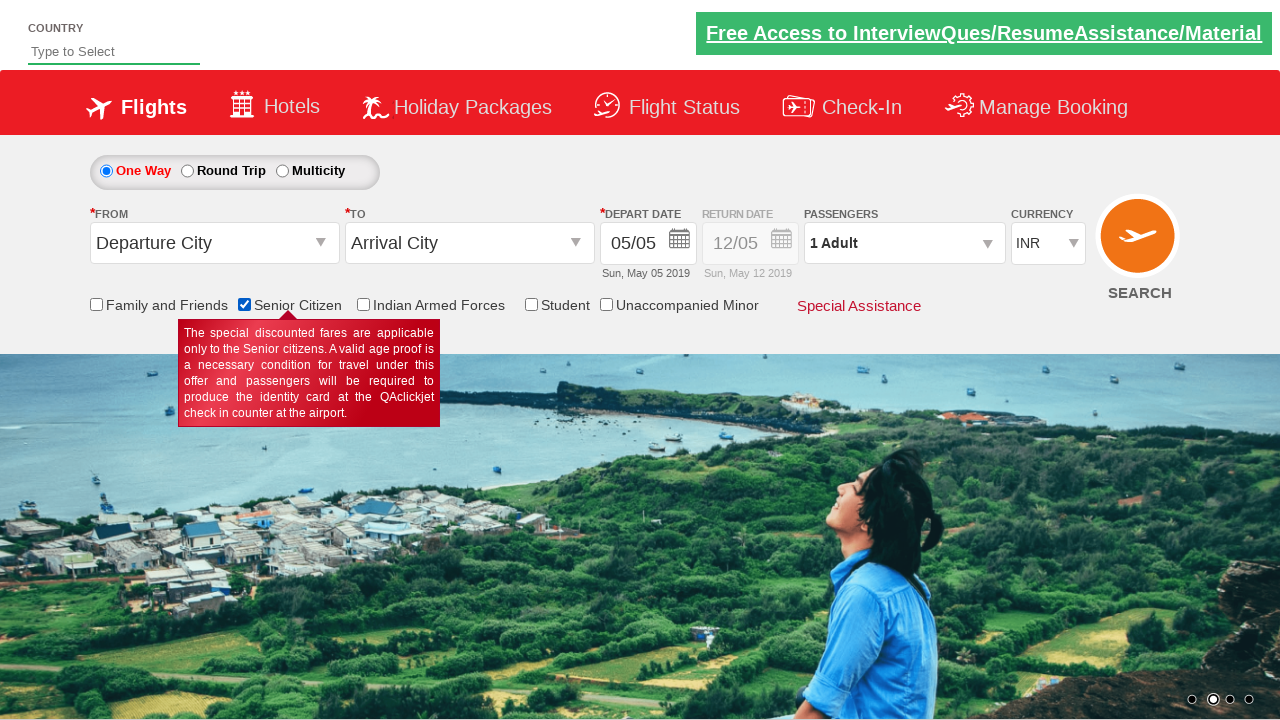

Retrieved all checkboxes on page, found 6 total
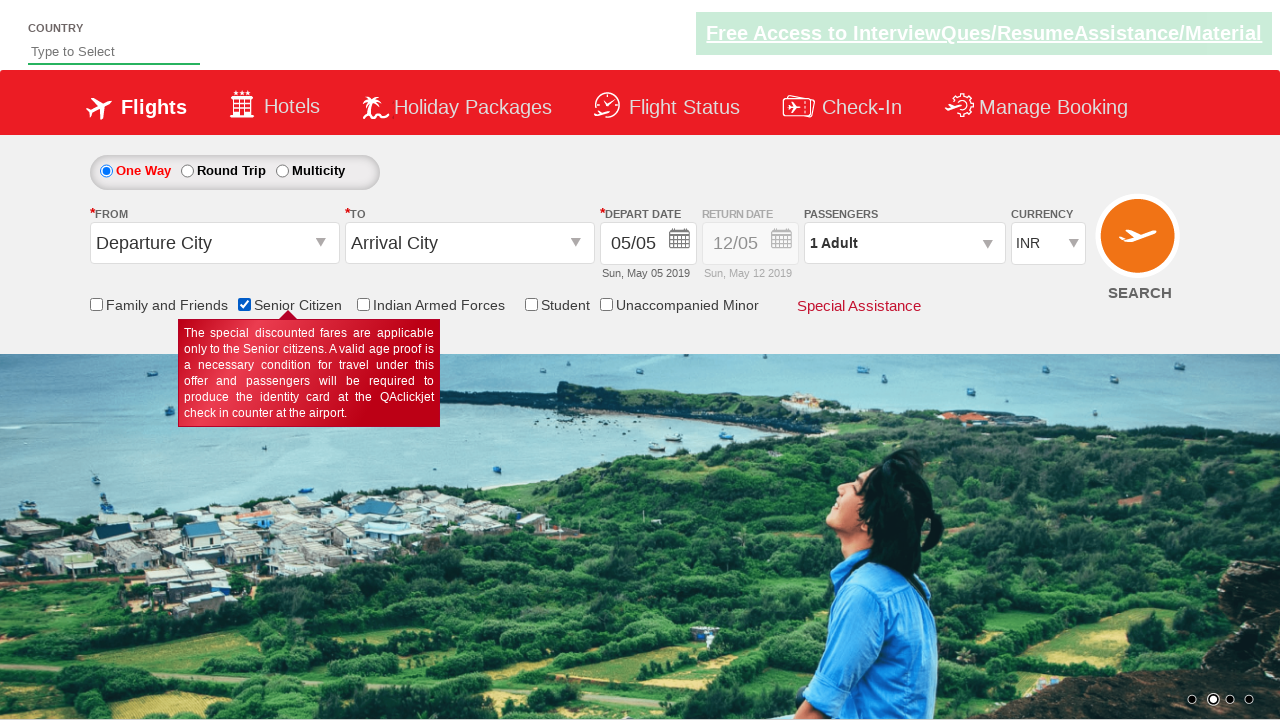

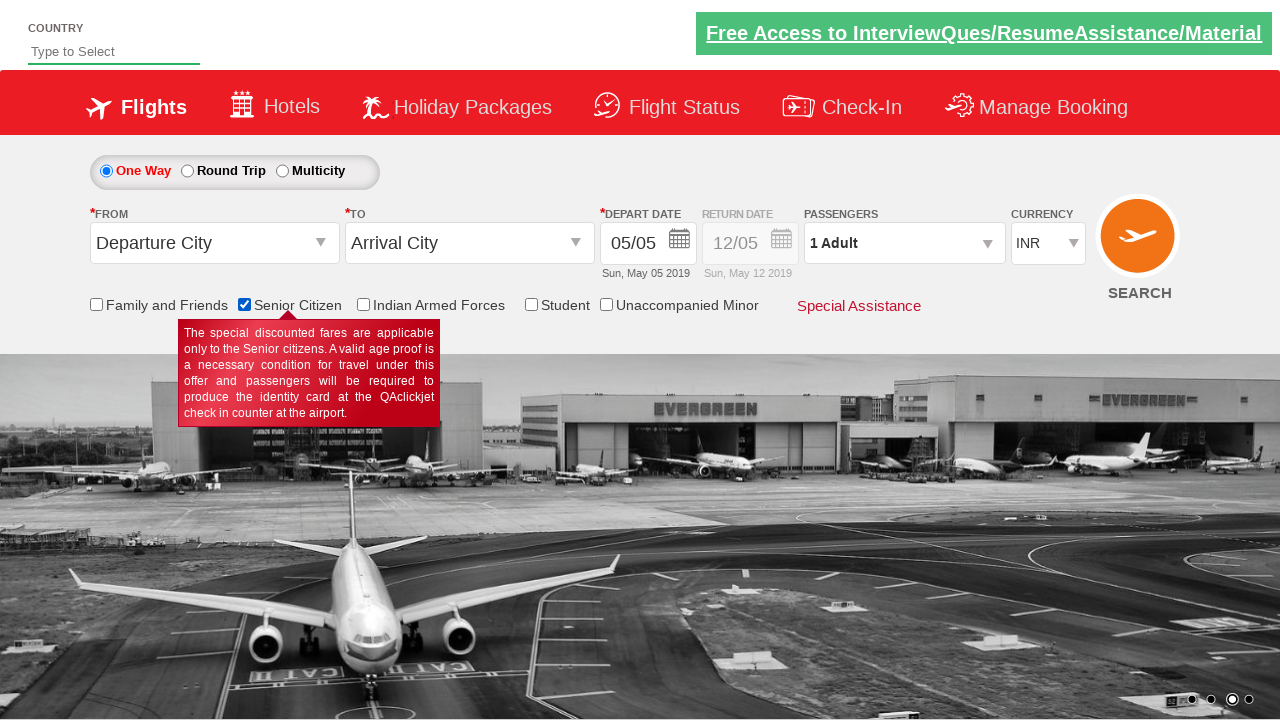